Navigates to LambdaTest Selenium Playground and clicks on the "Ajax Form Submit" link to navigate to that demo page.

Starting URL: https://www.lambdatest.com/selenium-playground/

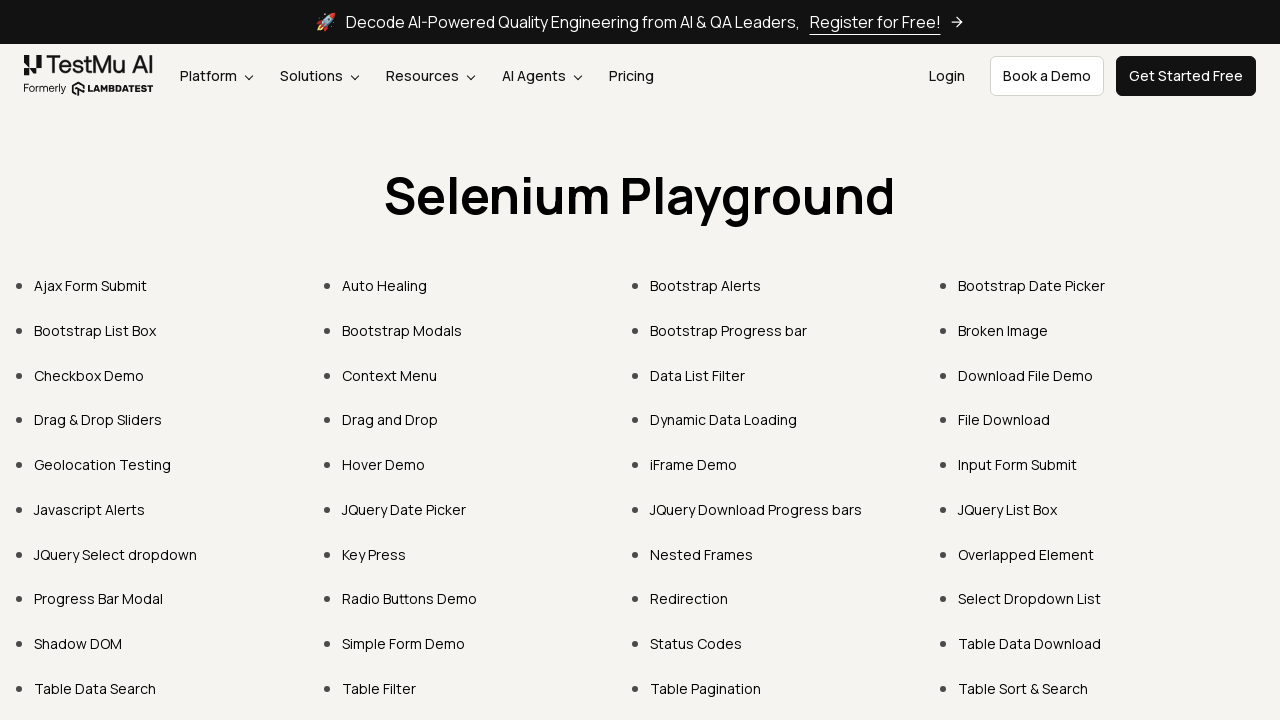

Clicked on 'Ajax Form Submit' link at (90, 286) on a:text('Ajax Form Submit')
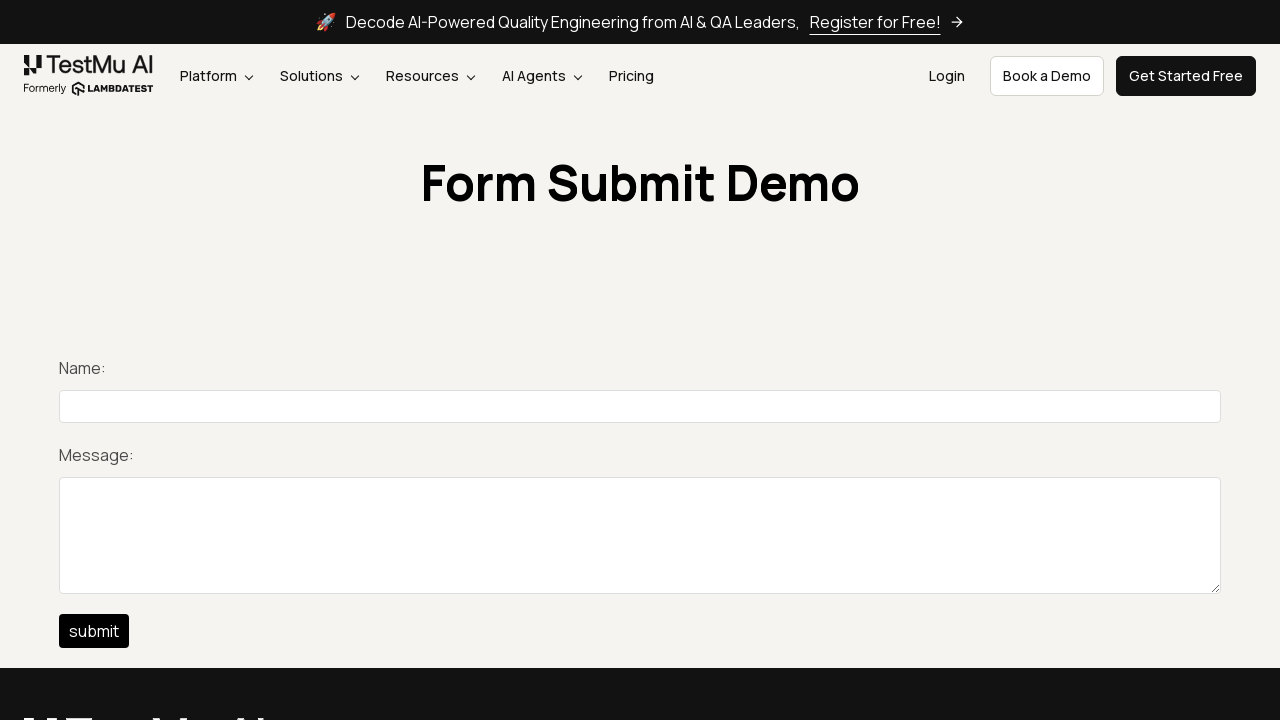

Ajax Form Submit page loaded successfully
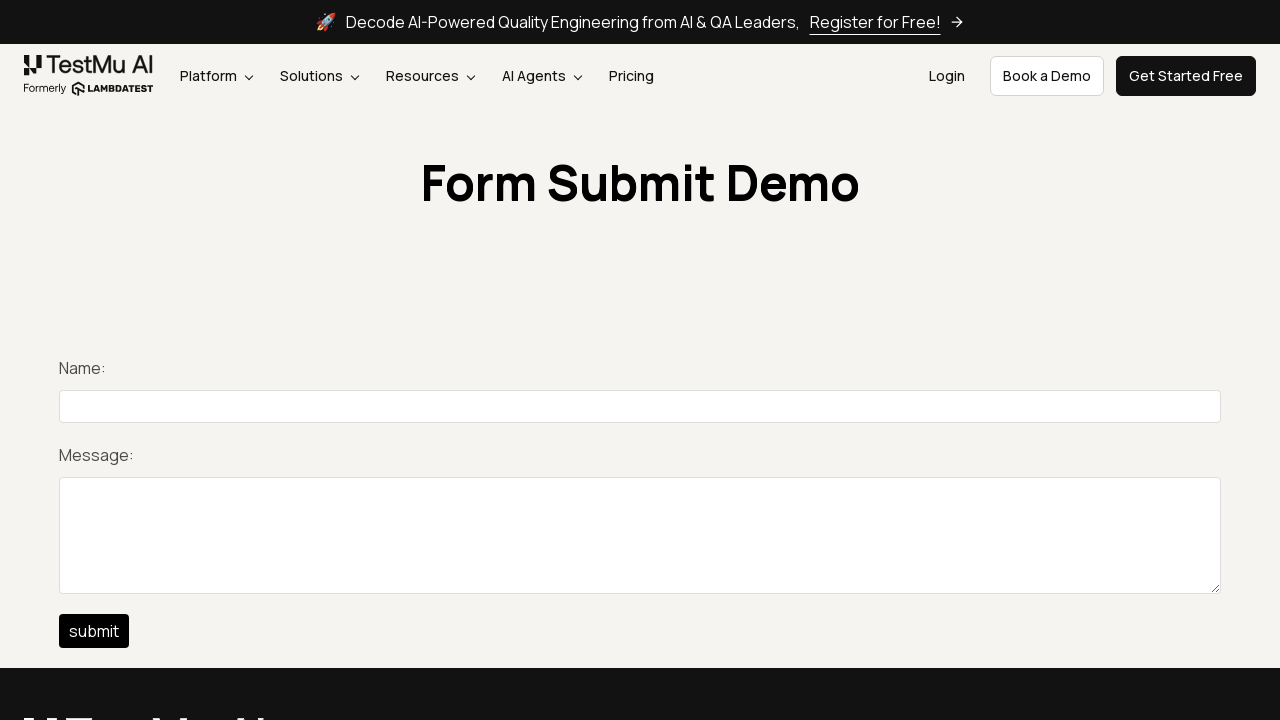

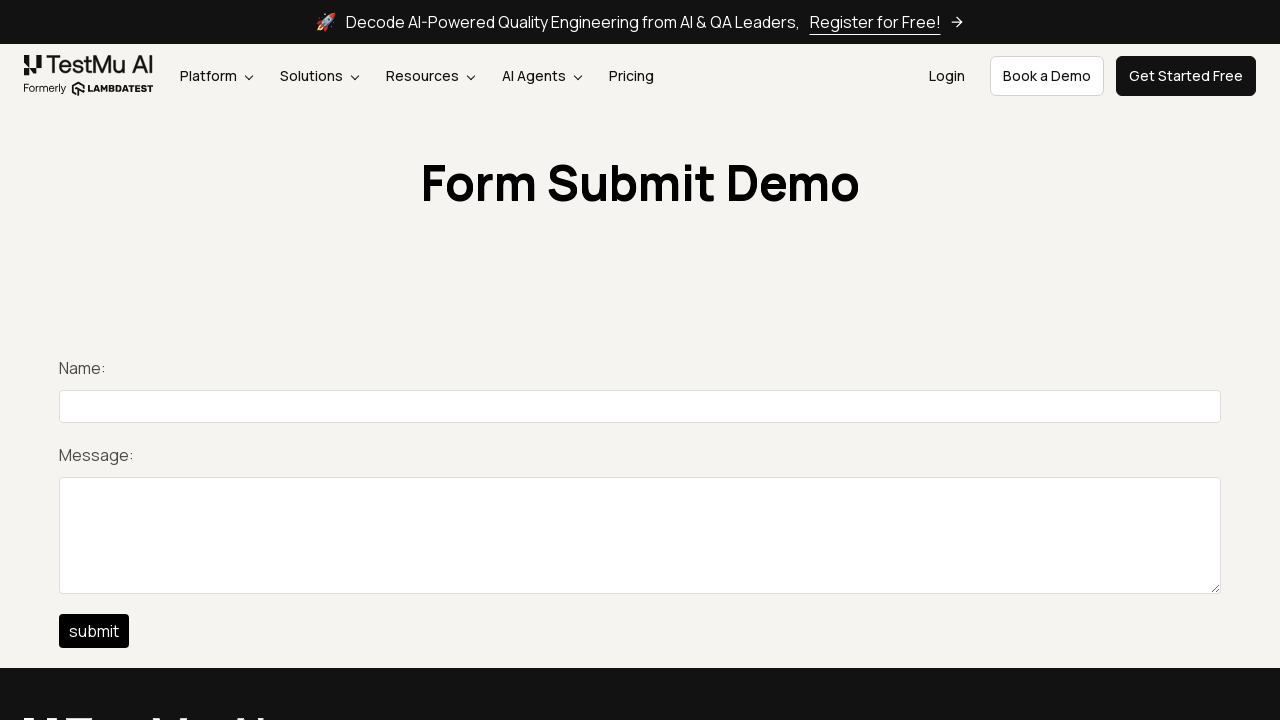